Tests navigation to the Team page by clicking Start menu and then Team submenu, verifying the h3 header names of team members

Starting URL: https://www.99-bottles-of-beer.net/

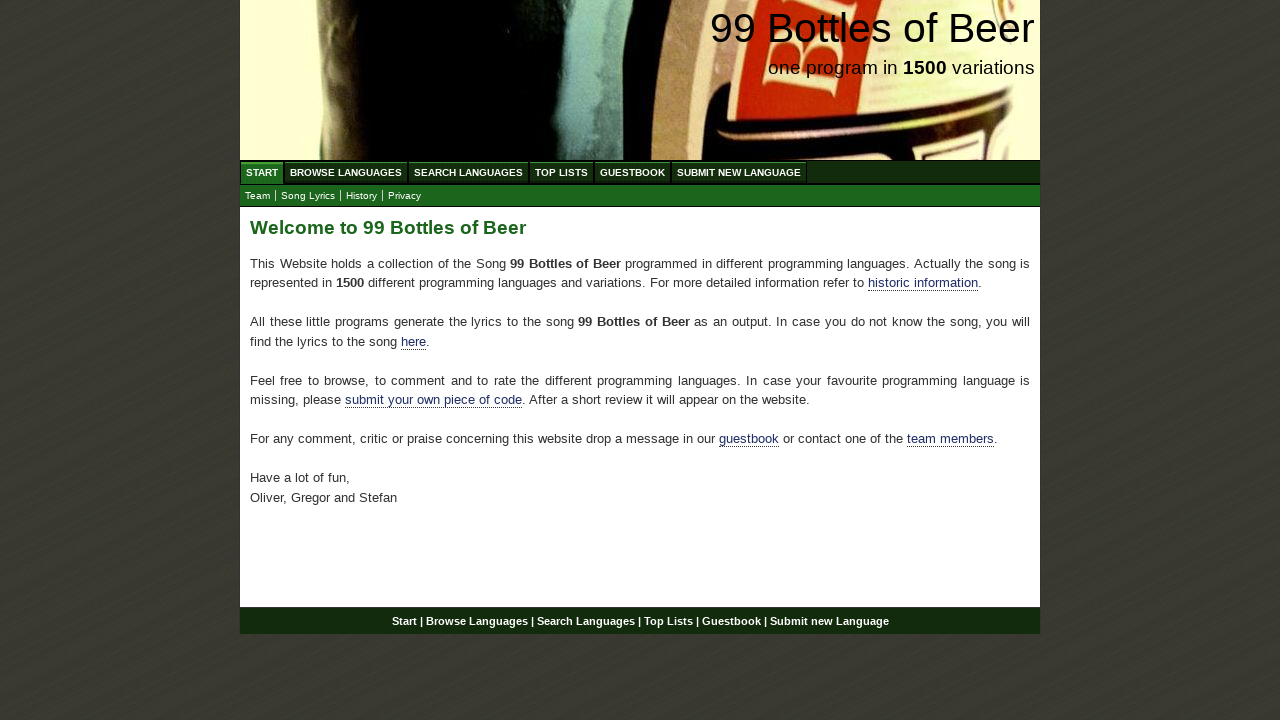

Clicked Start menu at (262, 172) on xpath=//ul[@id='menu']//a[text()='Start']
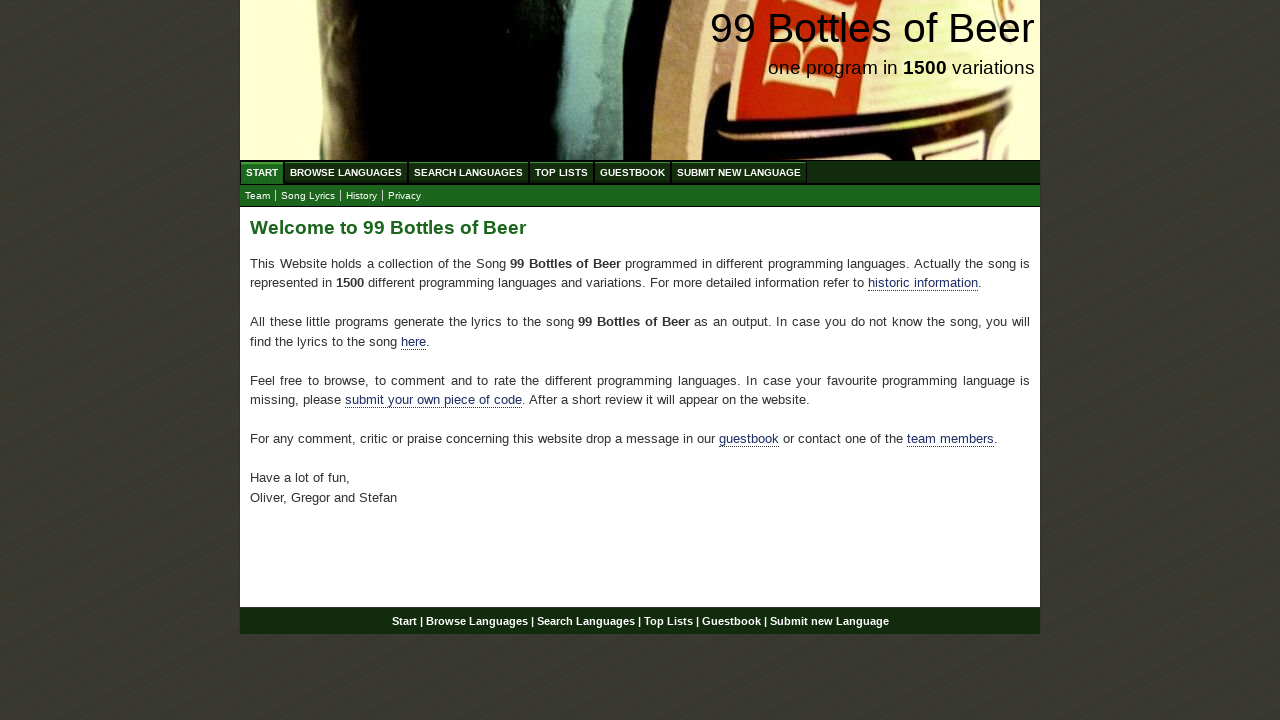

Clicked Team submenu at (258, 196) on #submenu a[href='team.html']
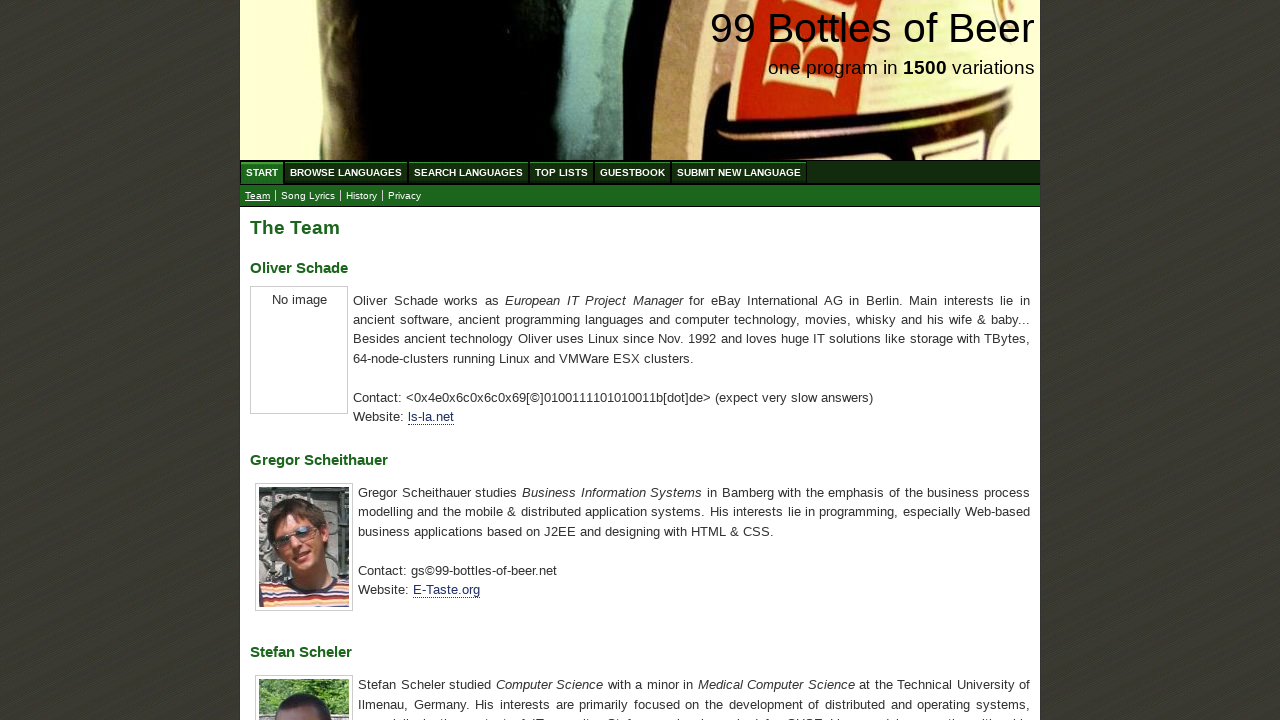

Team page h3 headers loaded
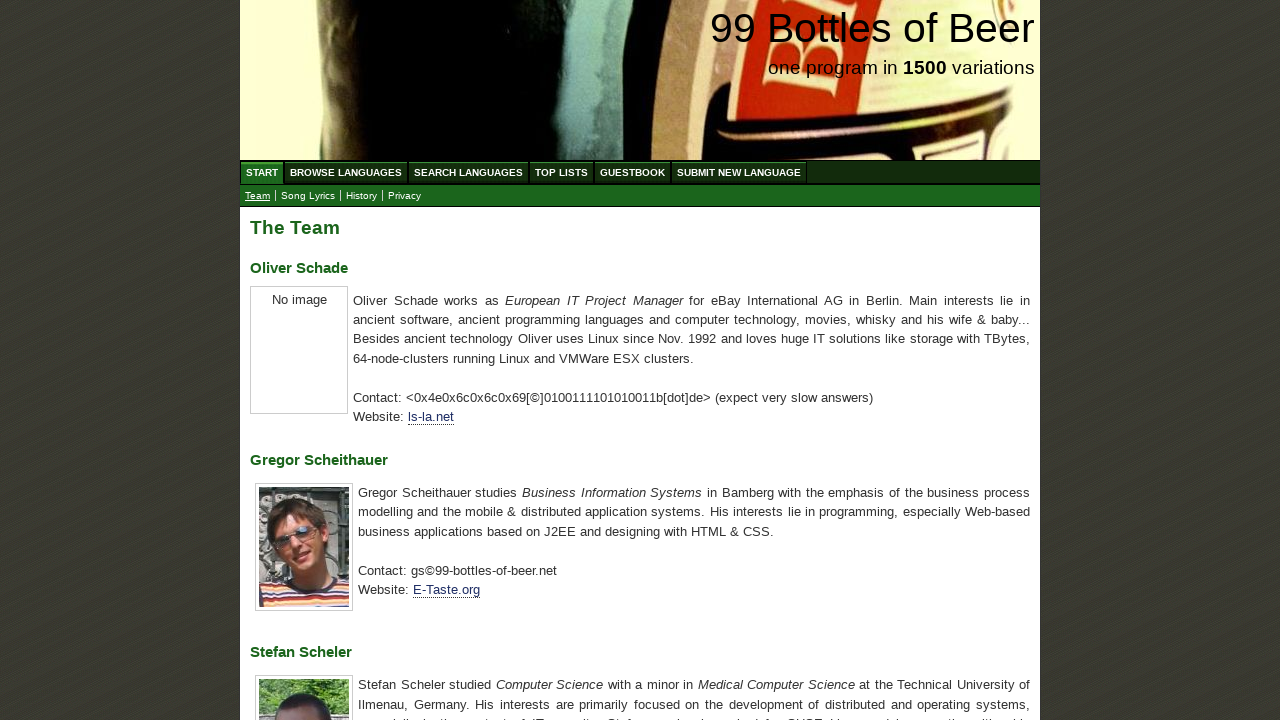

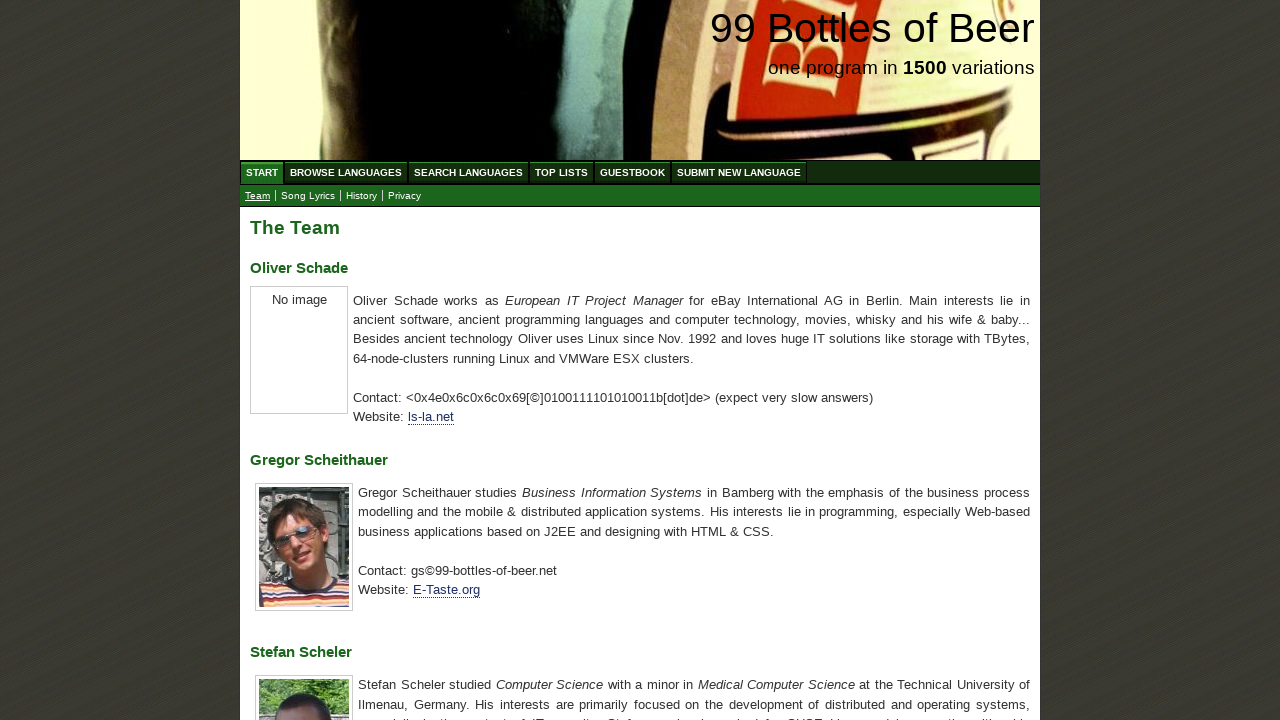